Tests the parking ticket lookup functionality by entering a license plate number, submitting the form, and waiting for the results to display.

Starting URL: https://www.parking-servis.co.rs/lat/edpk

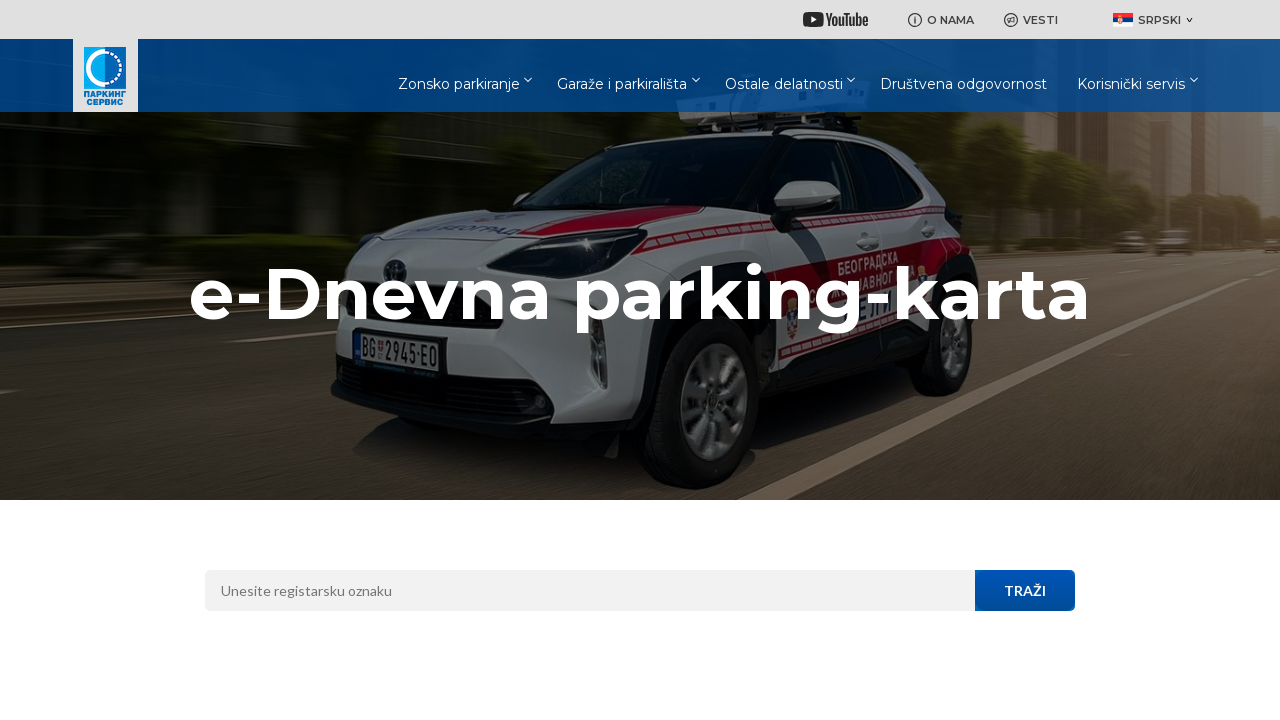

Filled license plate field with 'BG456TR' on input[name='fine']
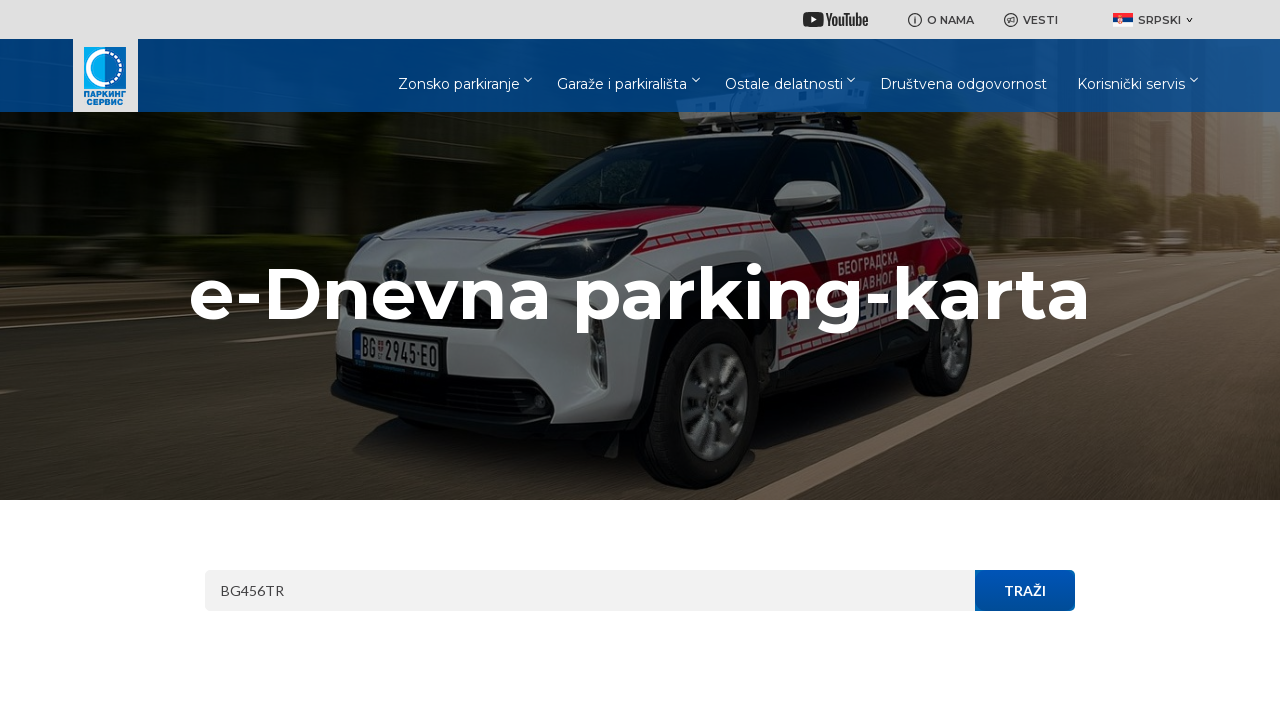

Clicked submit button to search for parking tickets at (1025, 590) on button[type='submit']
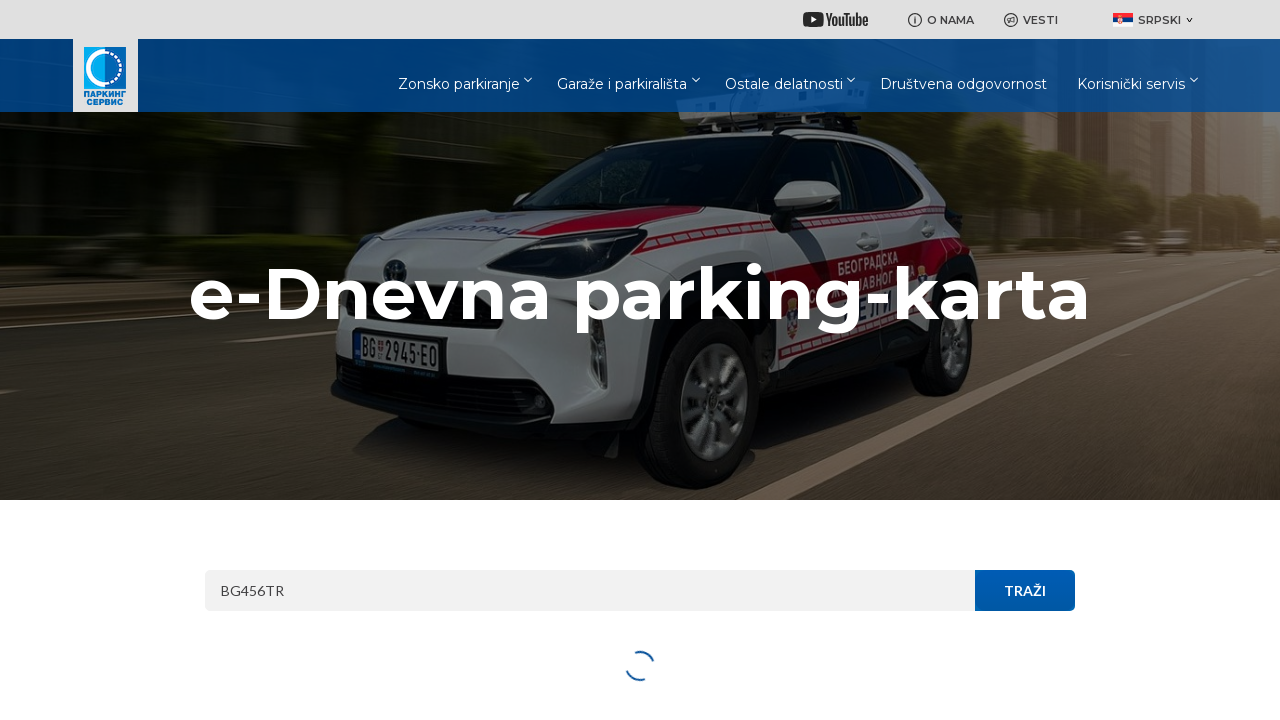

Parking ticket search results message displayed
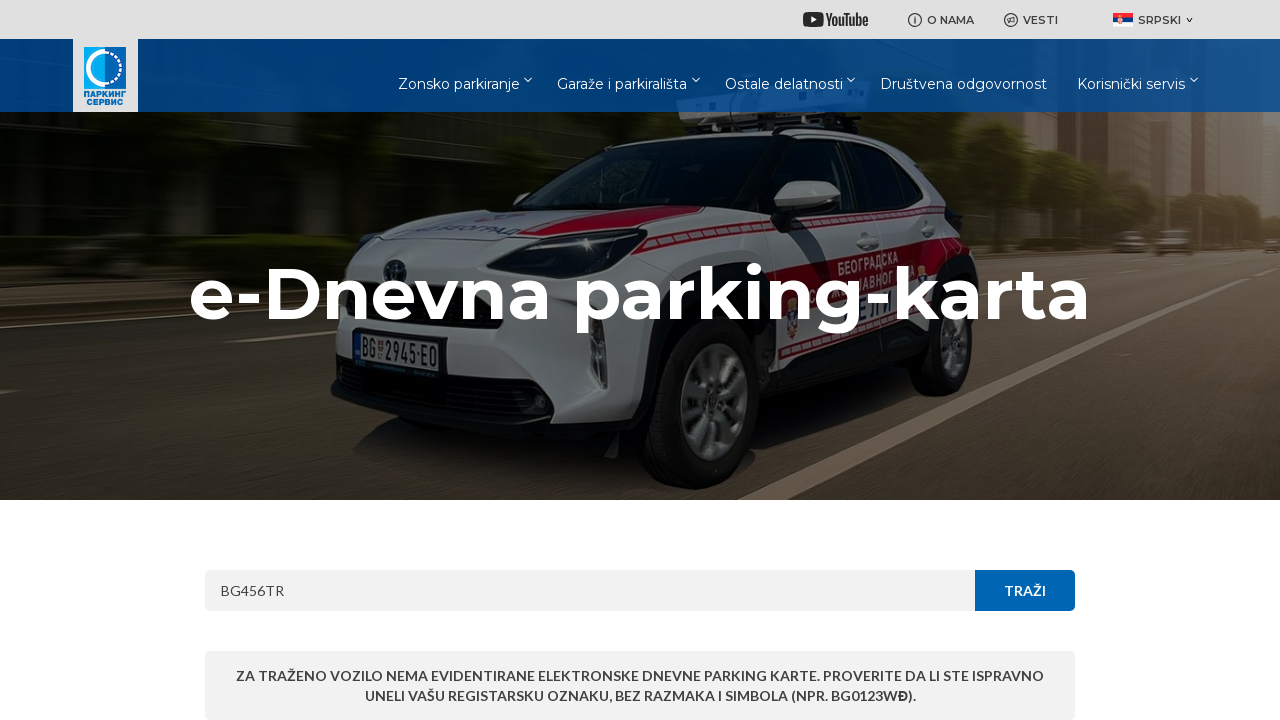

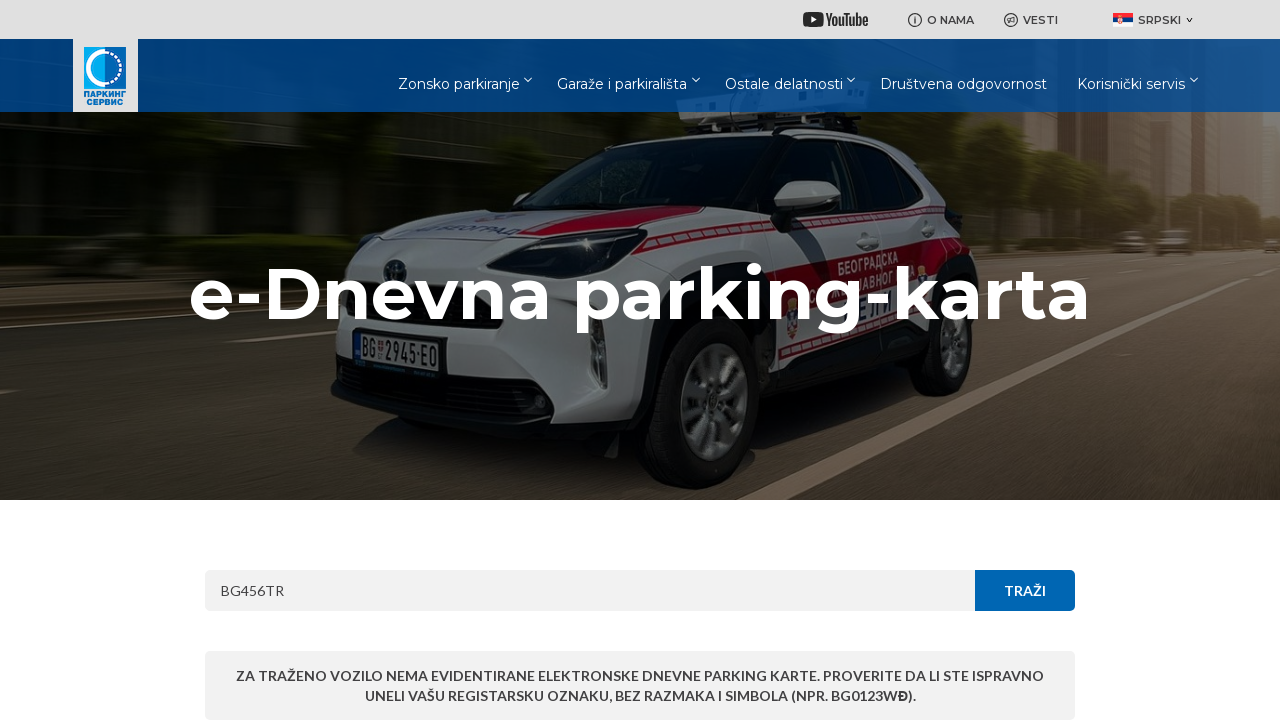